Tests clicking the login button on the CMS government portal page using CSS selector with ID locator

Starting URL: https://portal.cms.gov/portal/

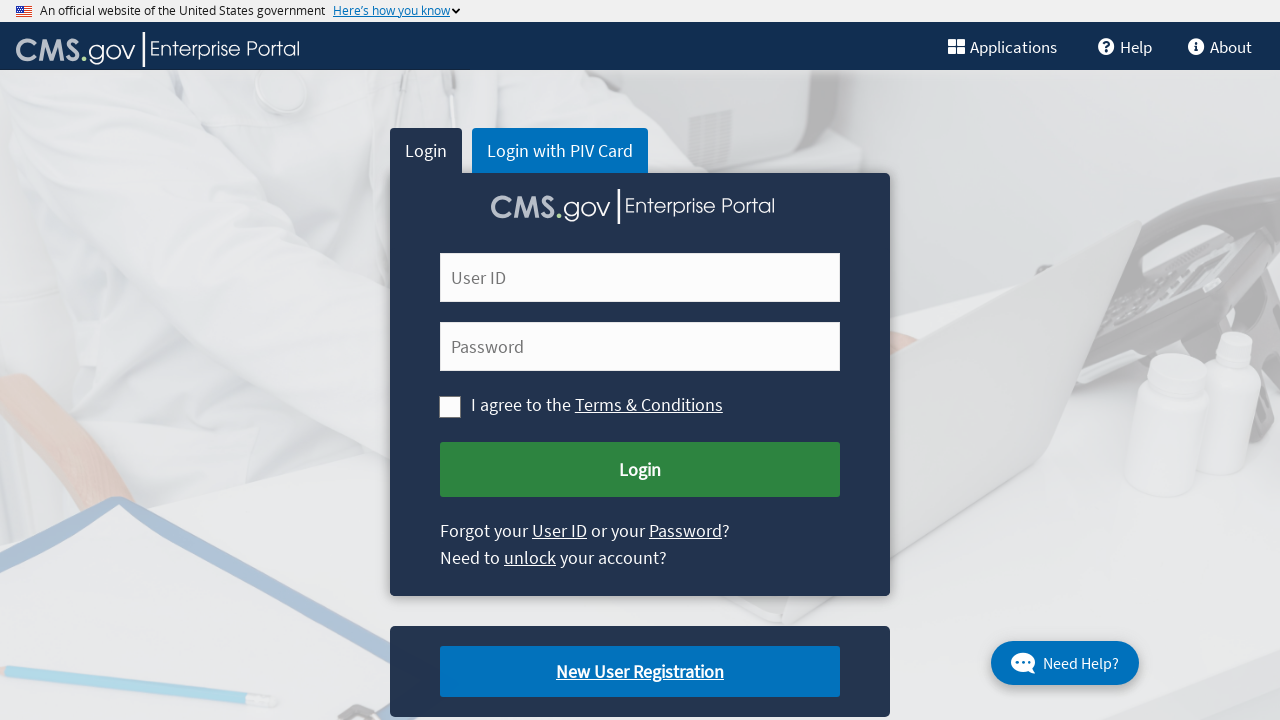

Navigated to CMS government portal page
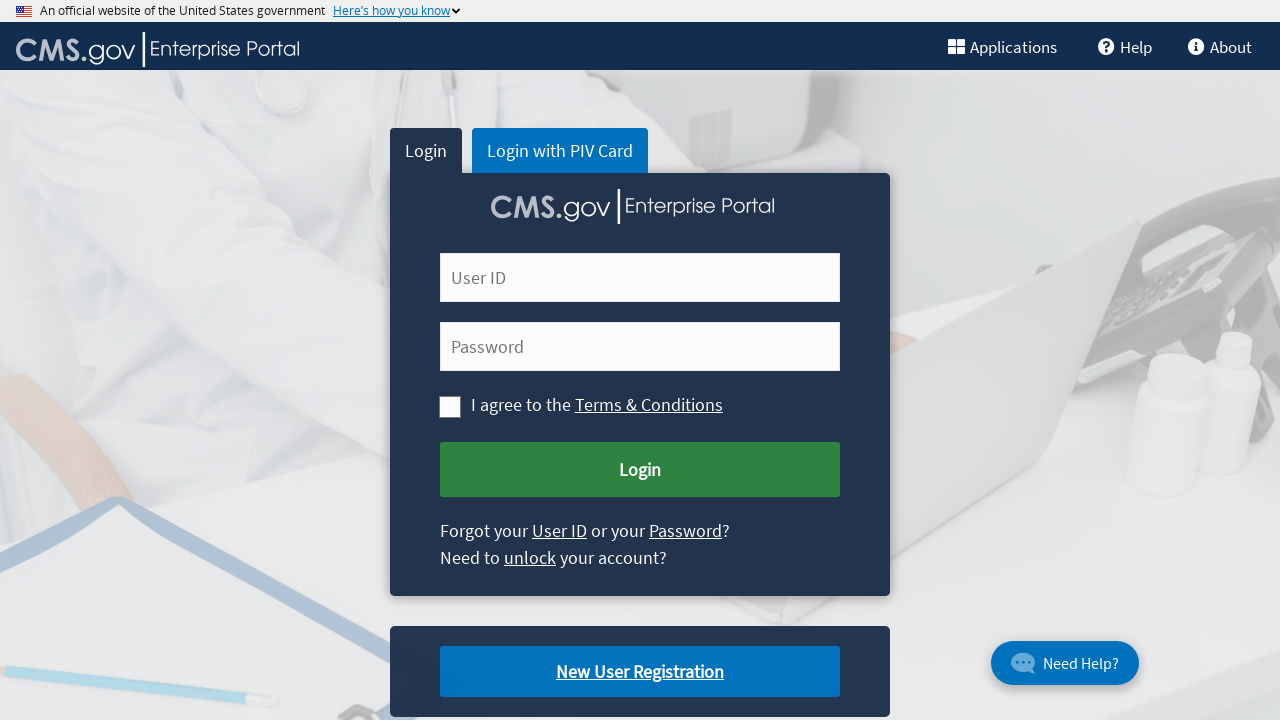

Clicked the login button on the CMS portal at (640, 470) on button#cms-login-submit
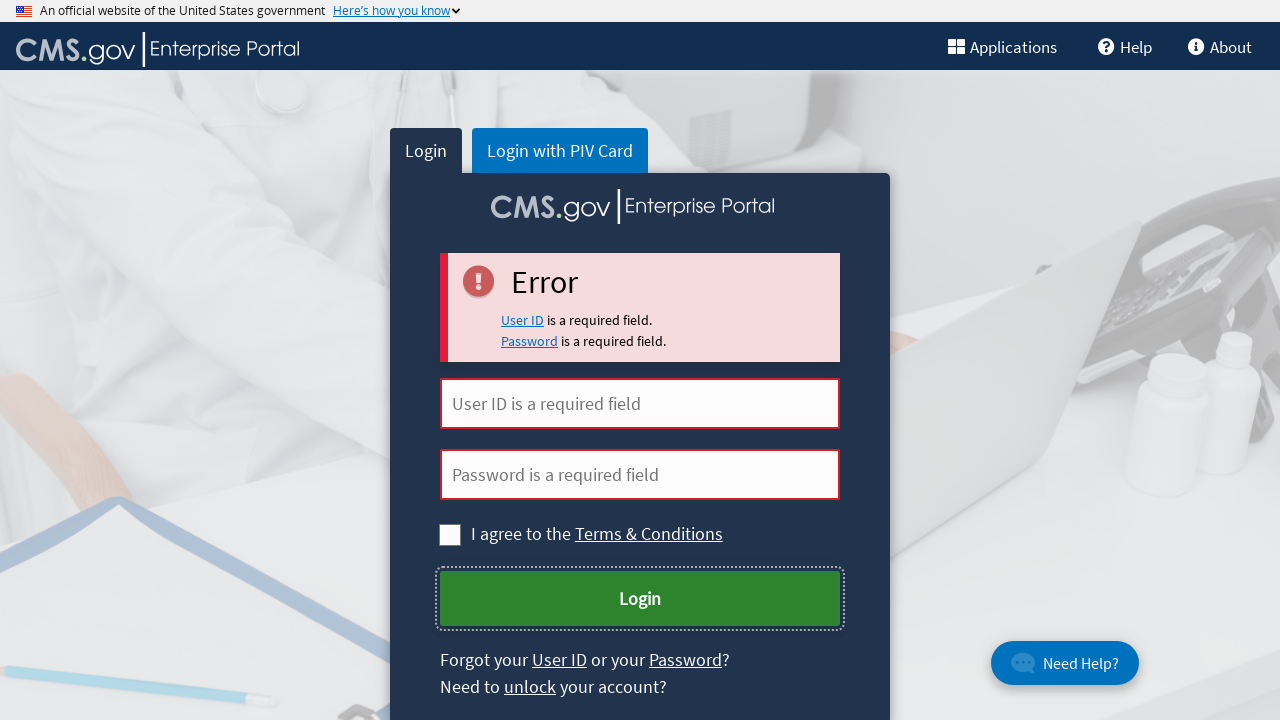

Waited 2 seconds for page response after login button click
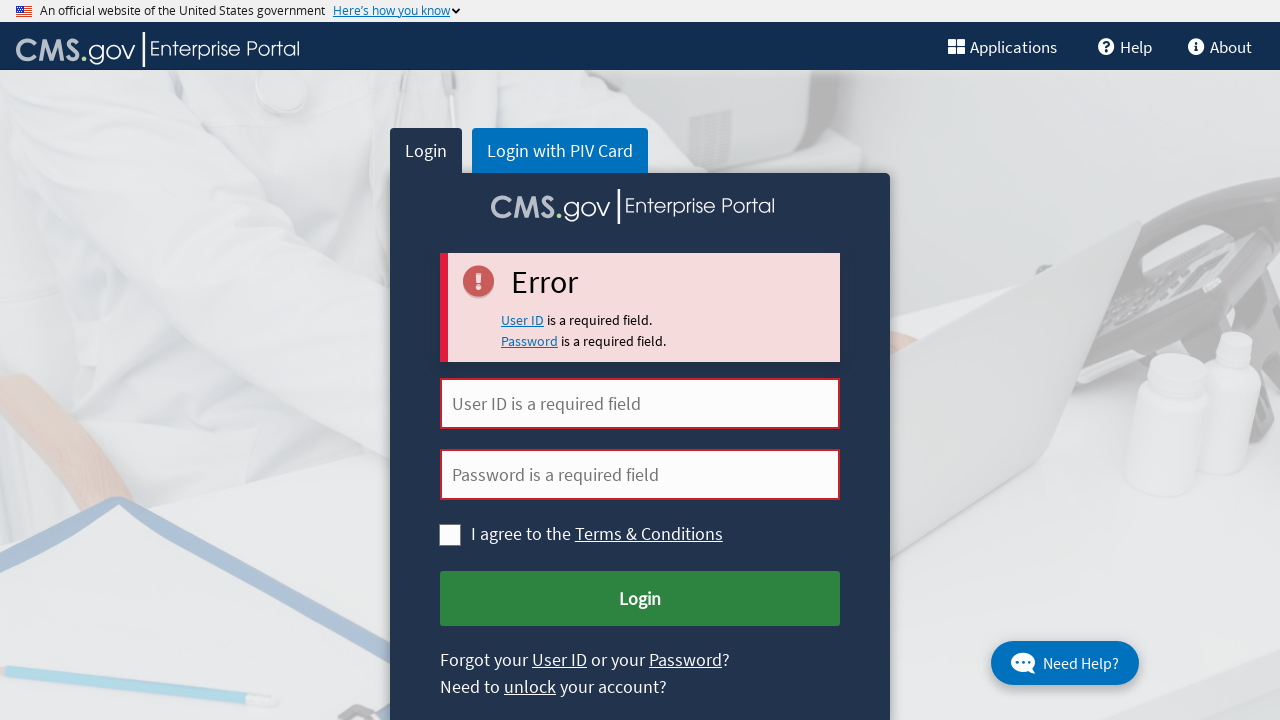

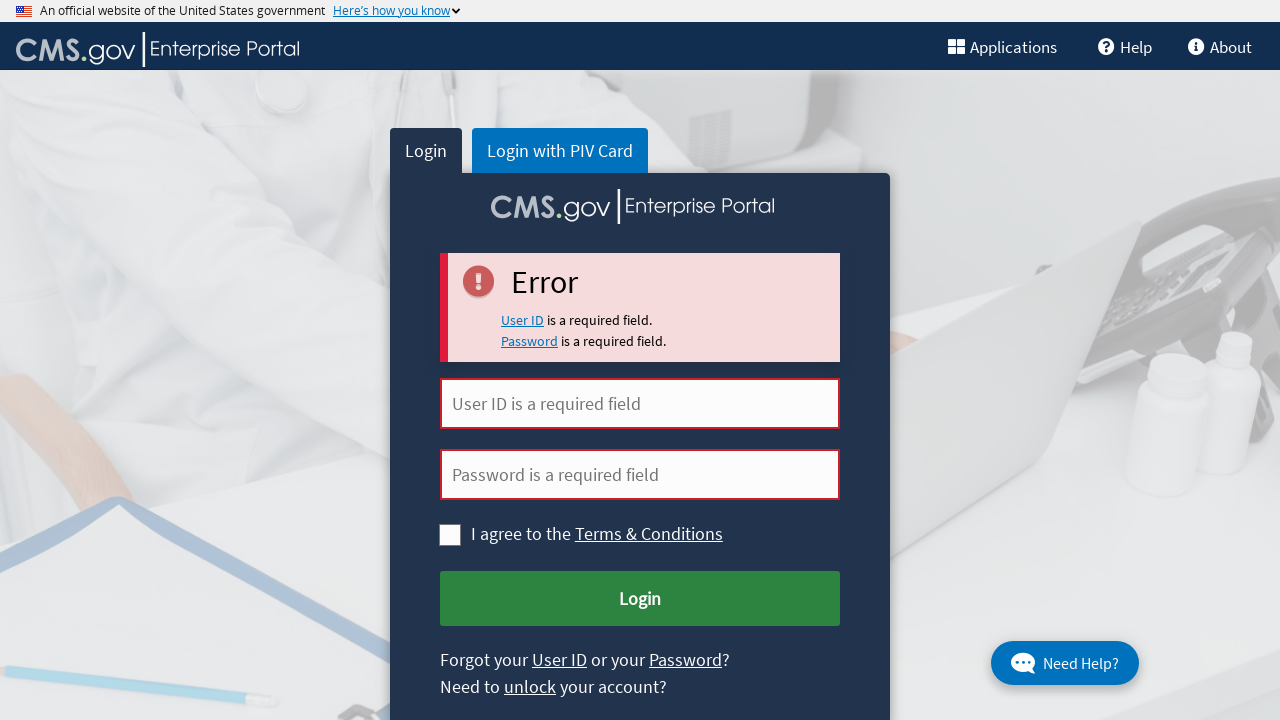